Tests jQuery UI price range slider functionality by dragging the minimum slider to the right and the maximum slider to the left to adjust the price range

Starting URL: https://www.jqueryscript.net/demo/Price-Range-Slider-jQuery-UI/

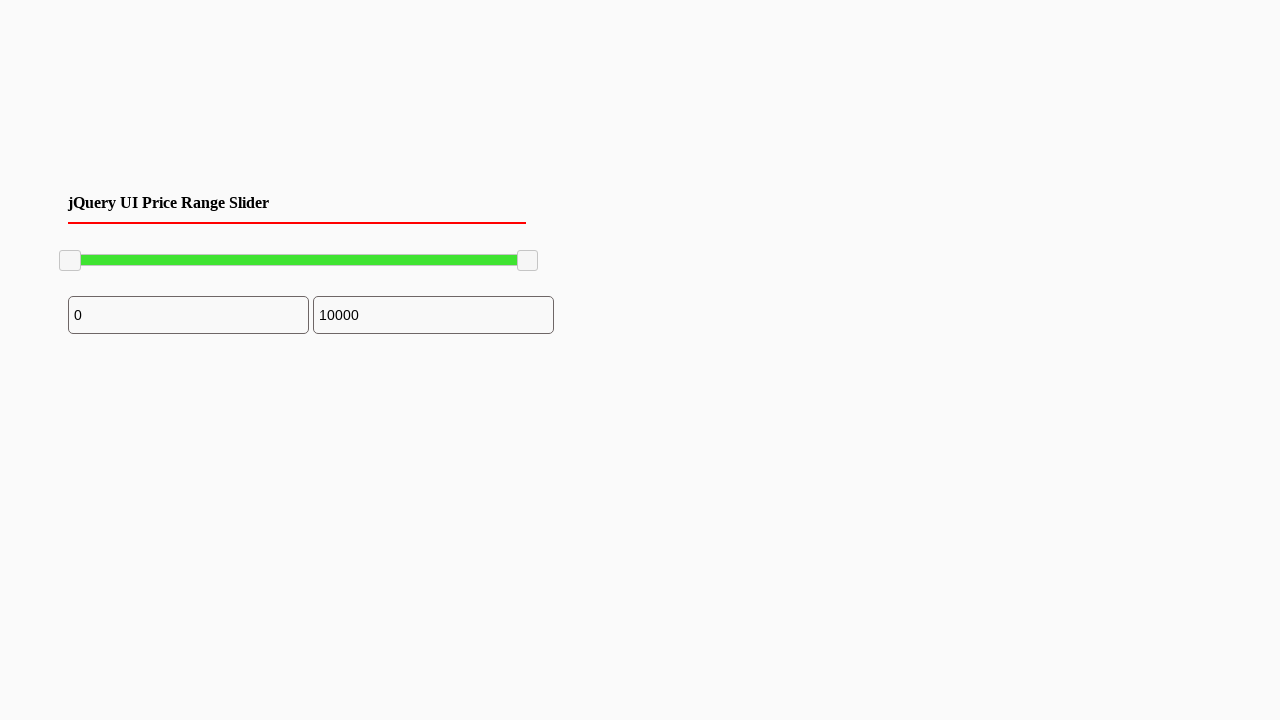

Located minimum price slider element
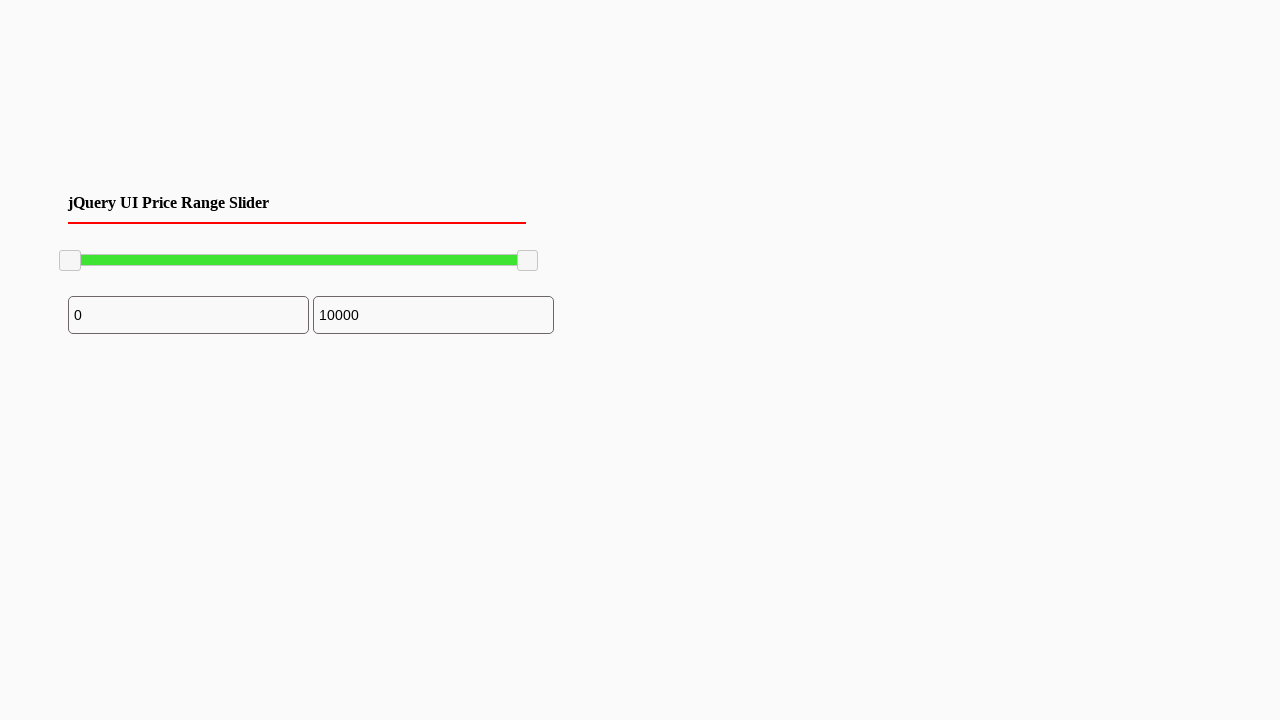

Retrieved bounding box for minimum slider
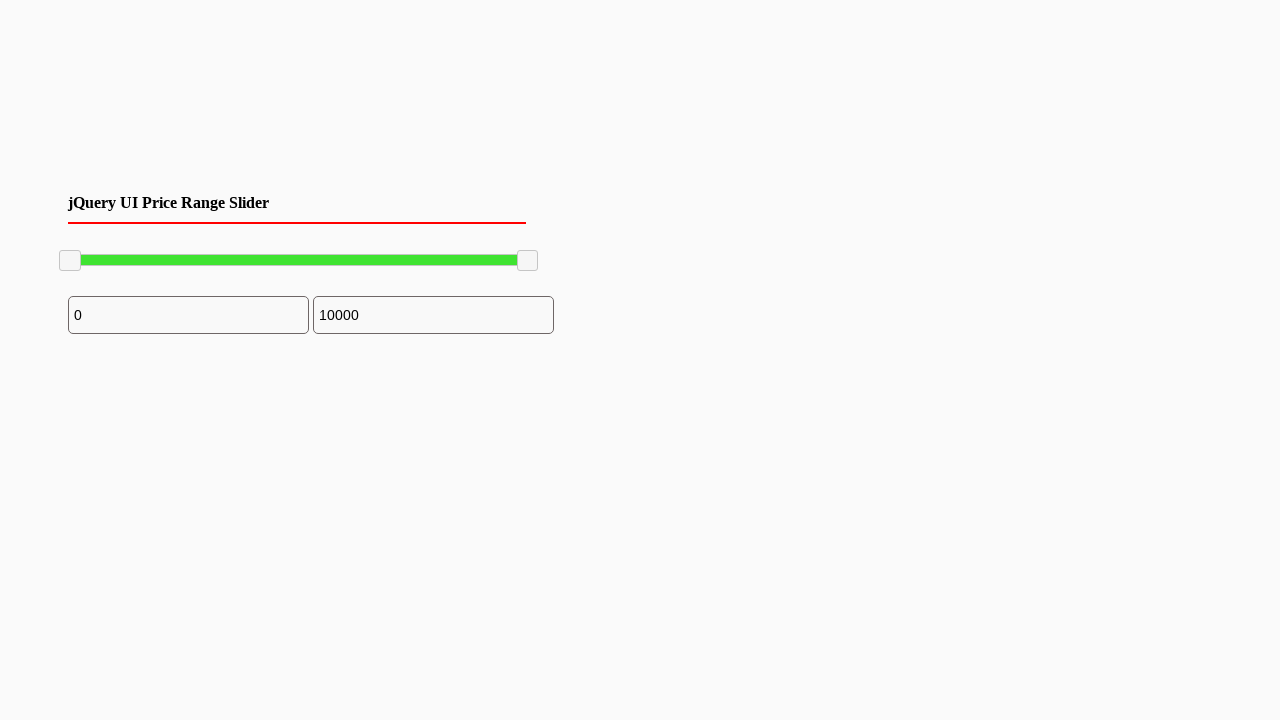

Moved mouse to center of minimum slider at (70, 261)
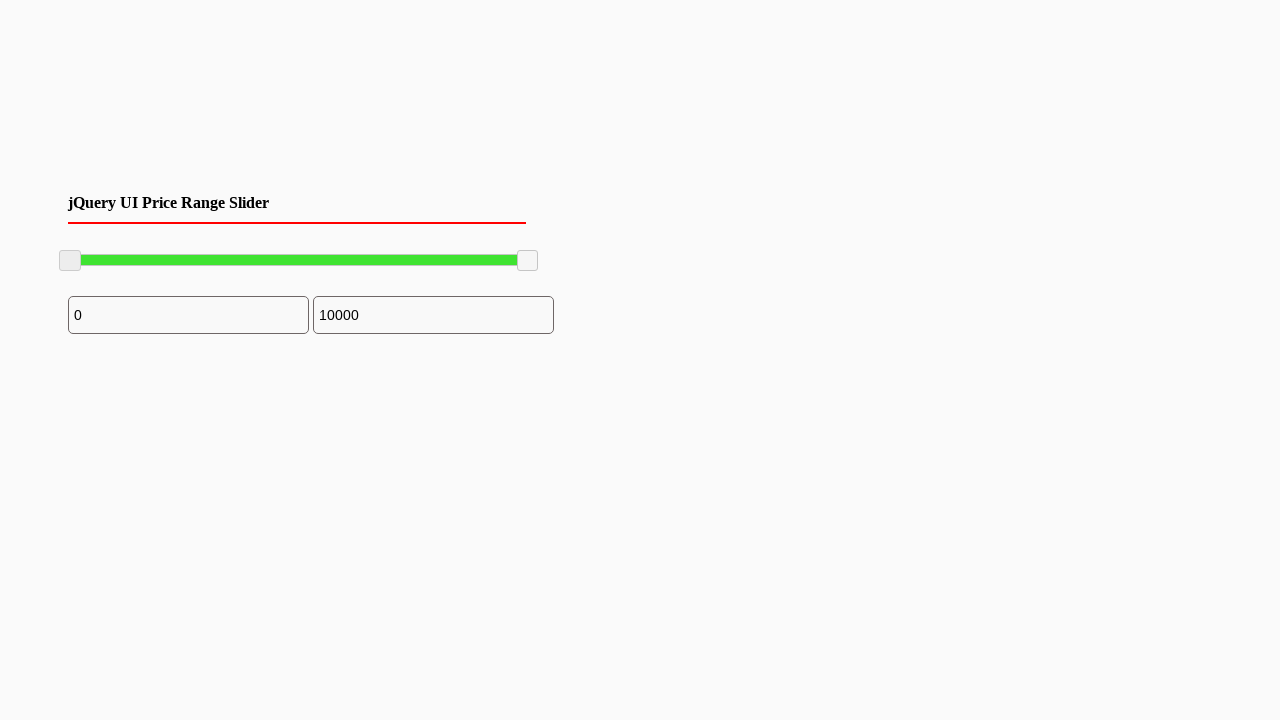

Pressed mouse button down on minimum slider at (70, 261)
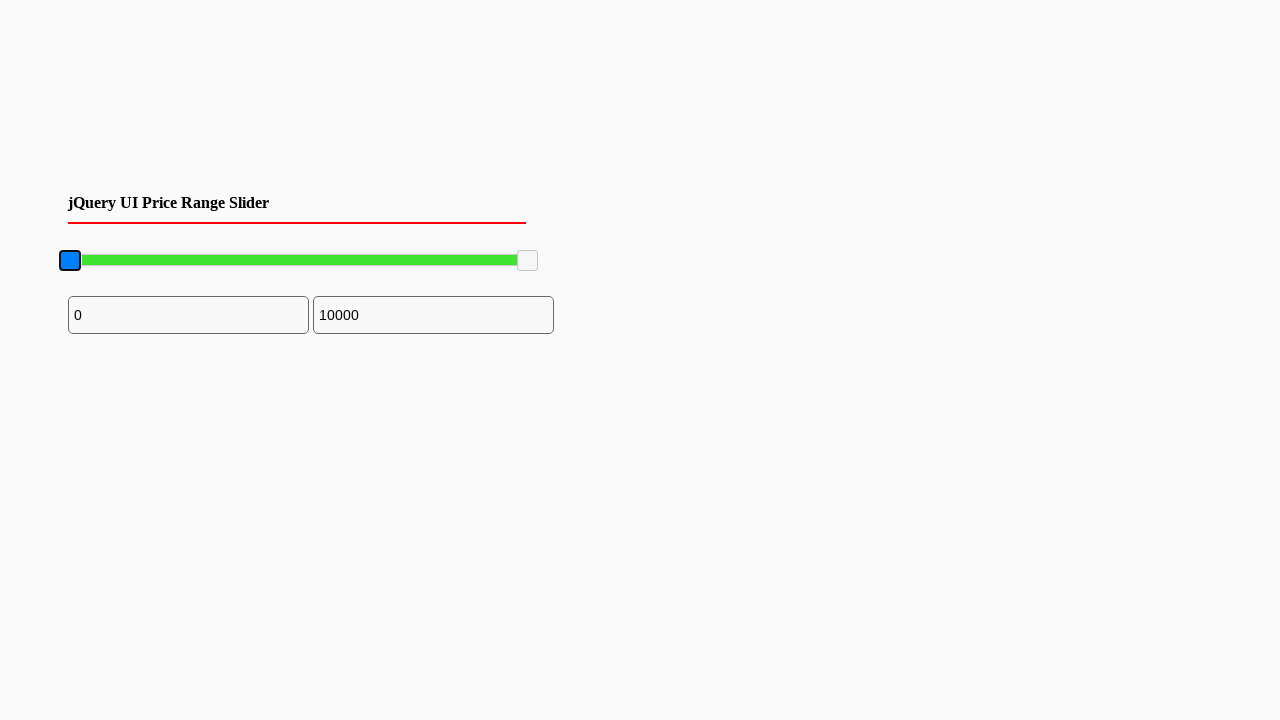

Dragged minimum slider to the right by 100 pixels at (159, 250)
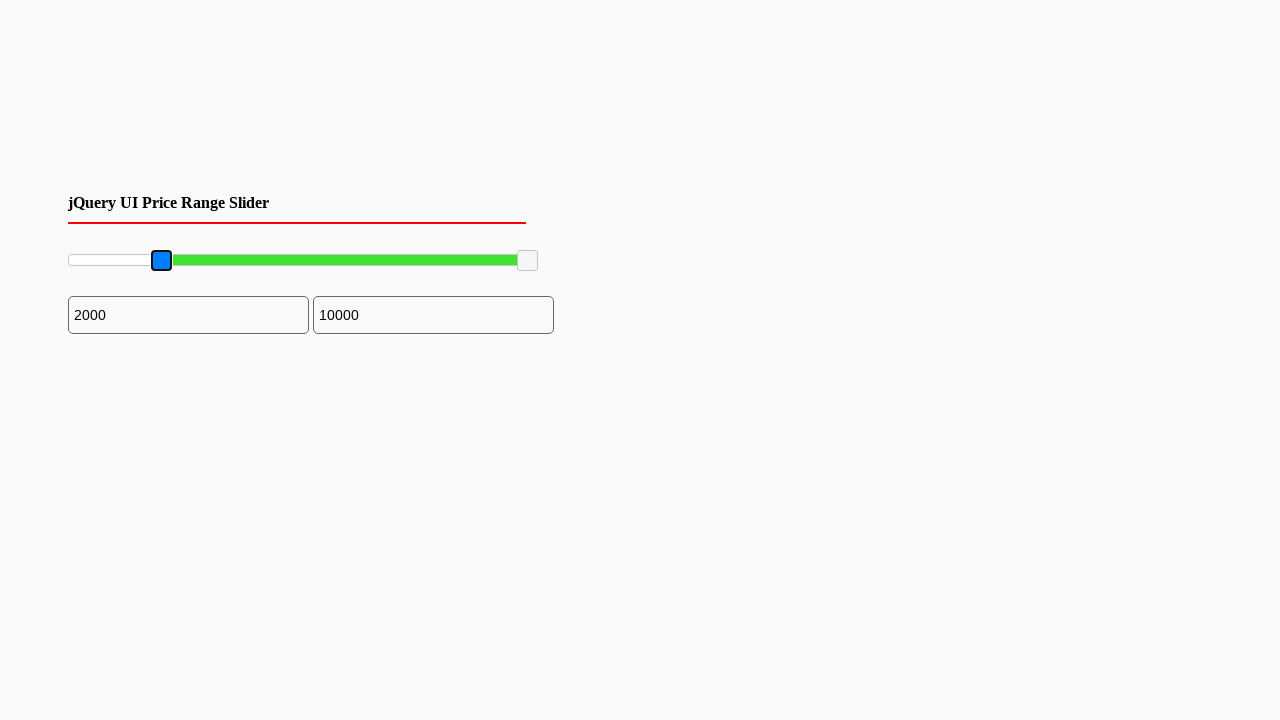

Released mouse button to complete minimum slider drag at (159, 250)
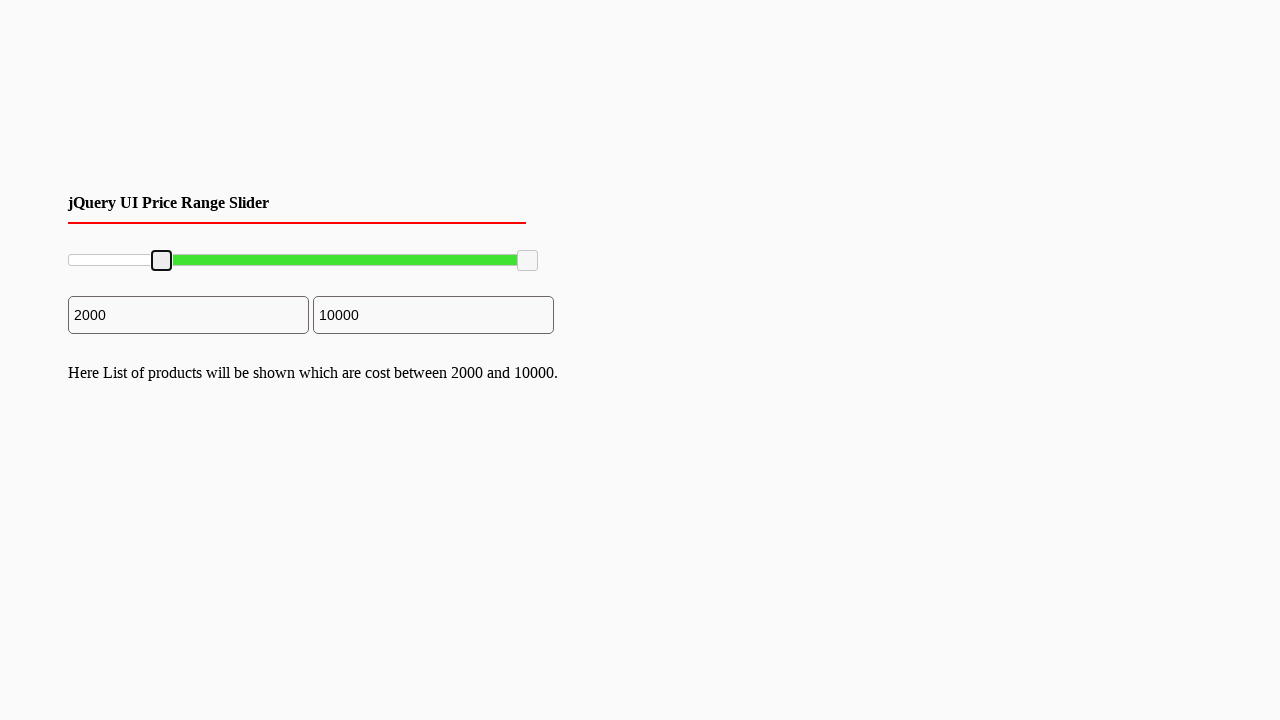

Located maximum price slider element
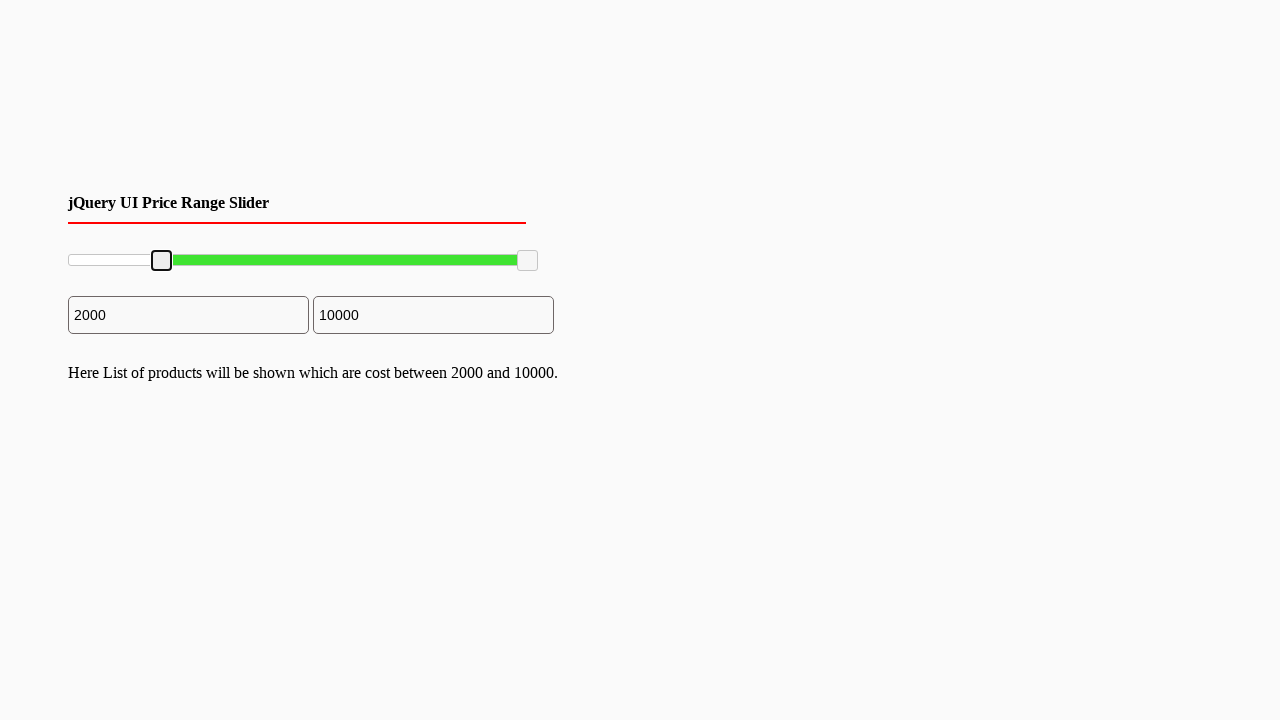

Retrieved bounding box for maximum slider
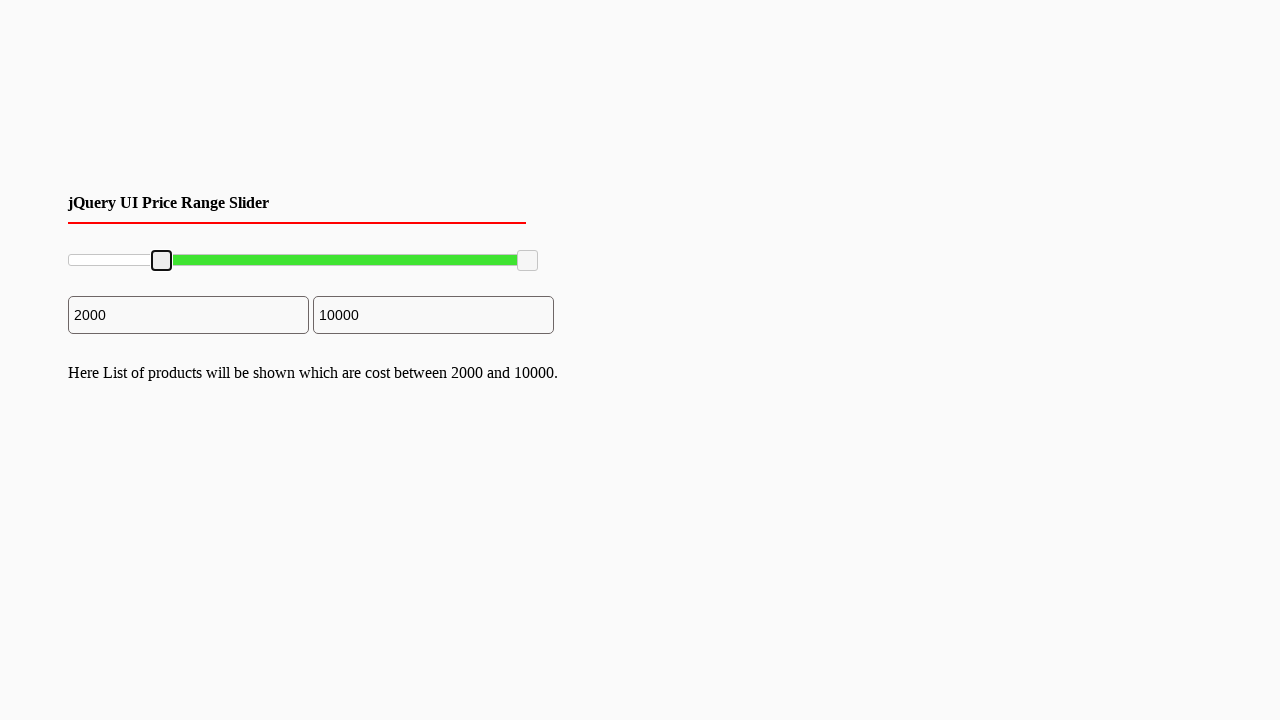

Moved mouse to center of maximum slider at (528, 261)
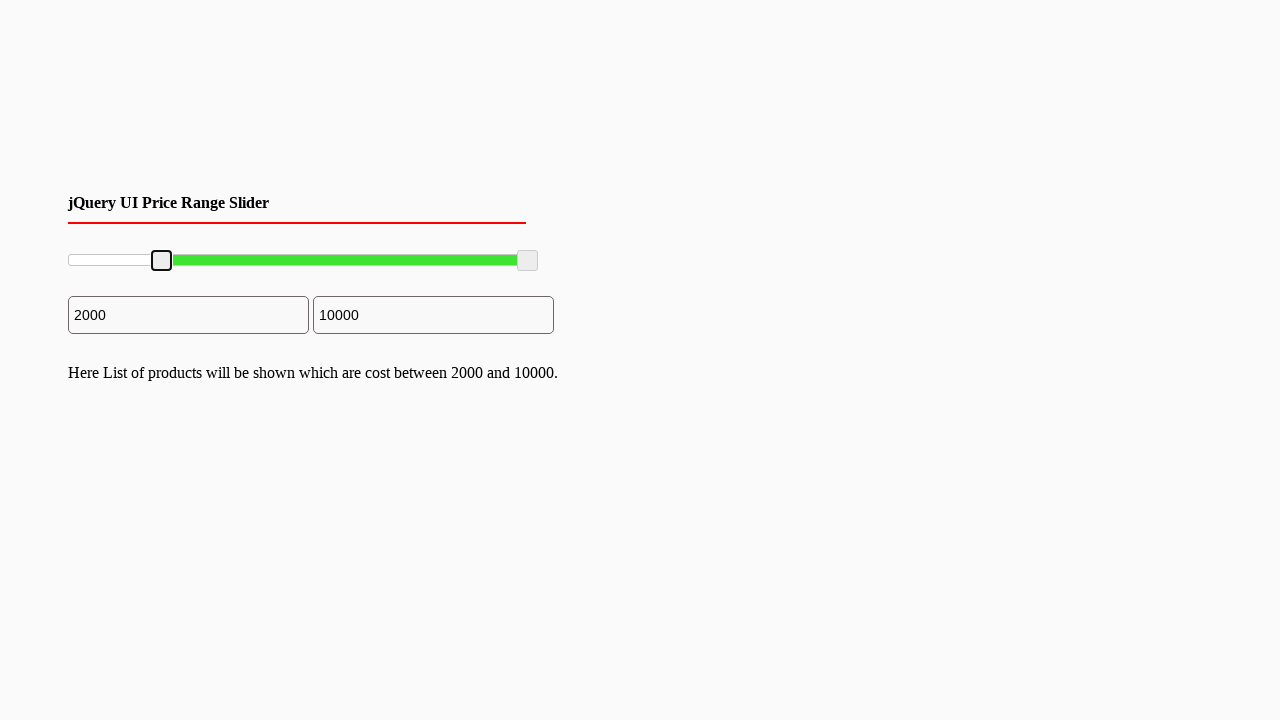

Pressed mouse button down on maximum slider at (528, 261)
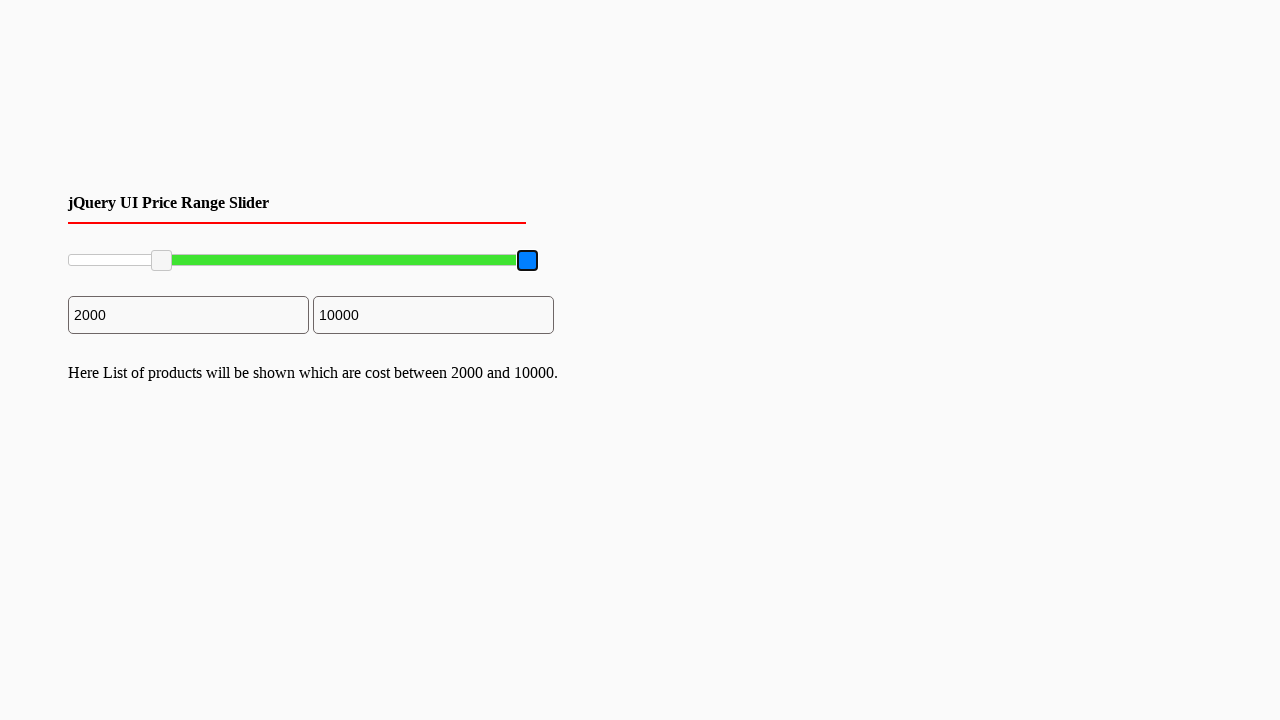

Dragged maximum slider to the left by 96 pixels at (421, 250)
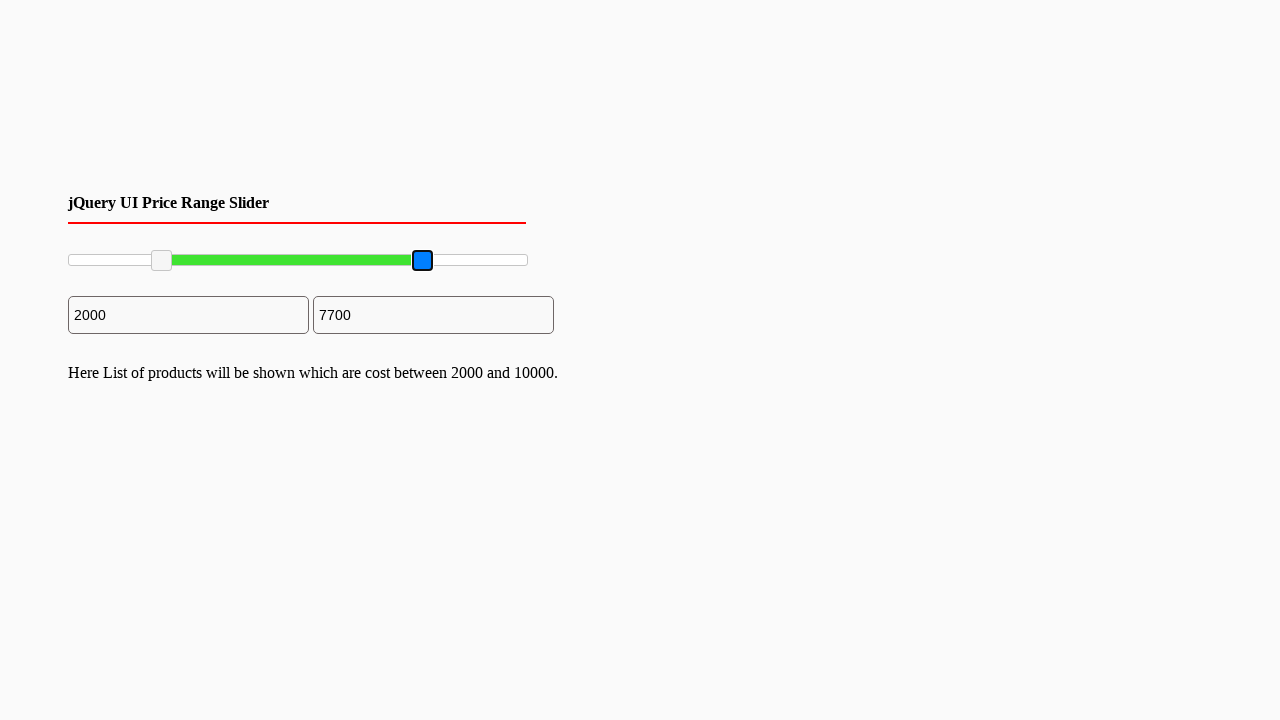

Released mouse button to complete maximum slider drag at (421, 250)
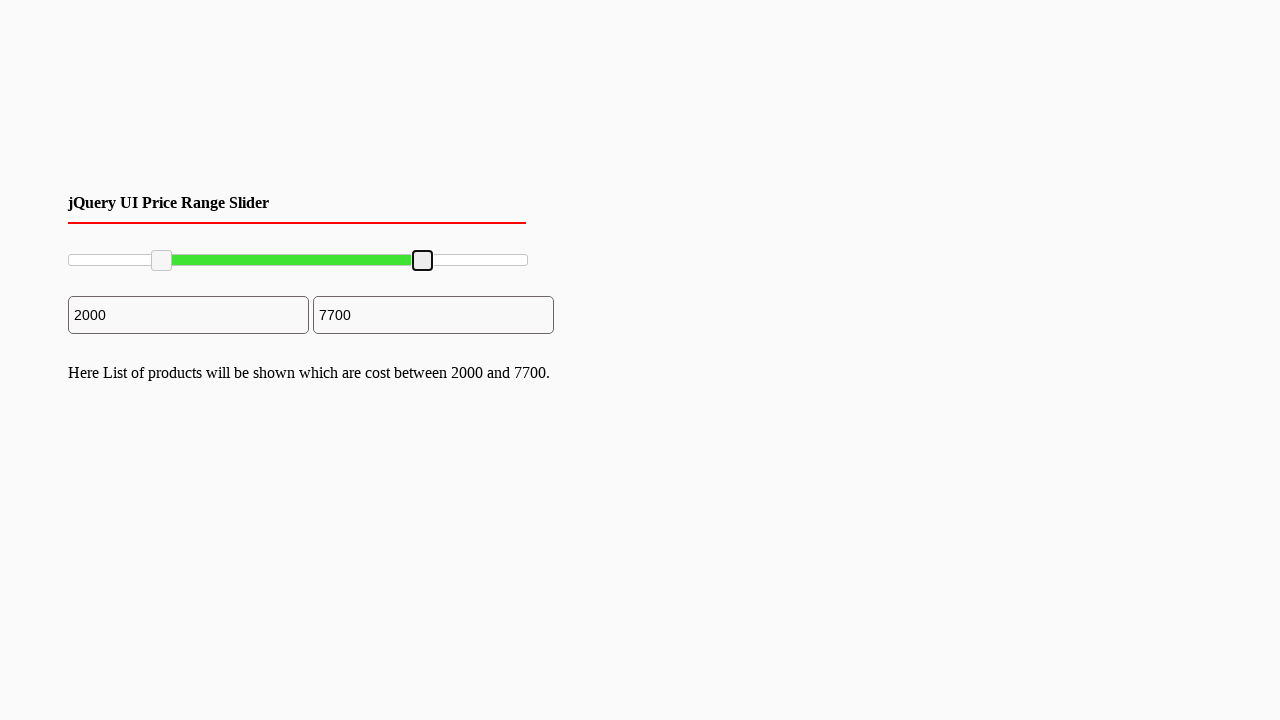

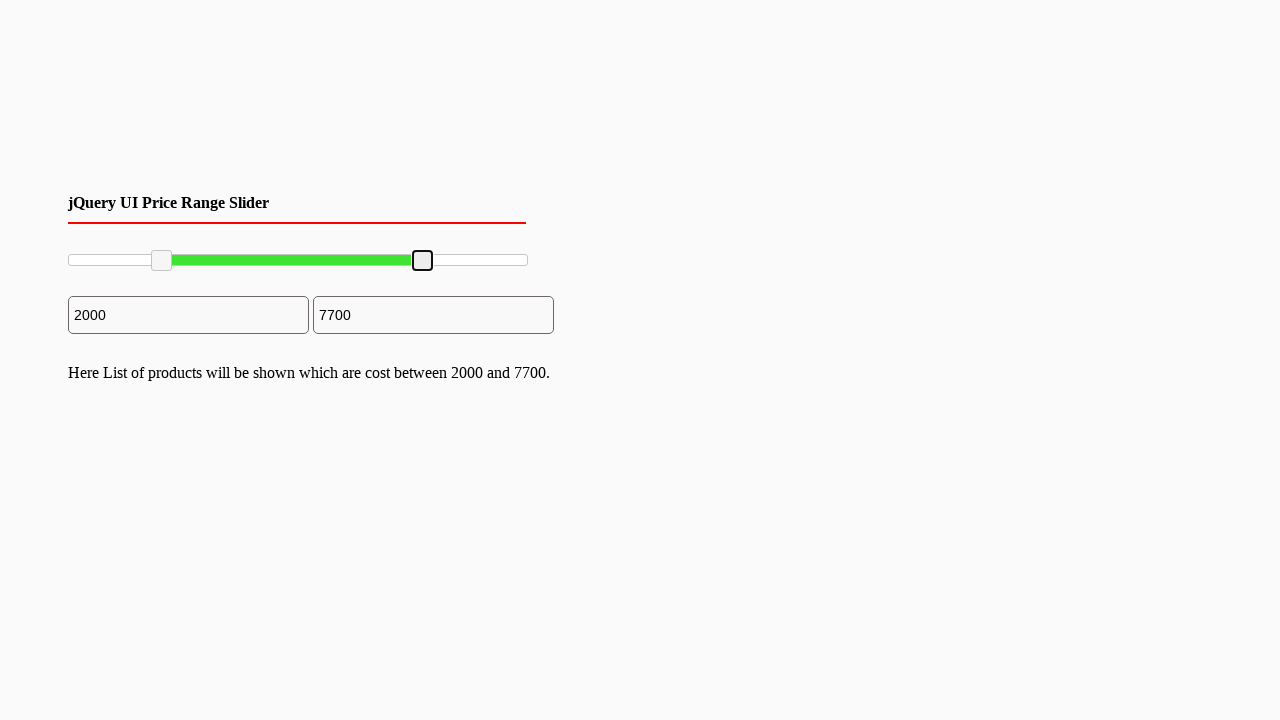